Tests navigation to the Checkboxes page by clicking the Checkboxes link and verifying the page title

Starting URL: http://the-internet.herokuapp.com/

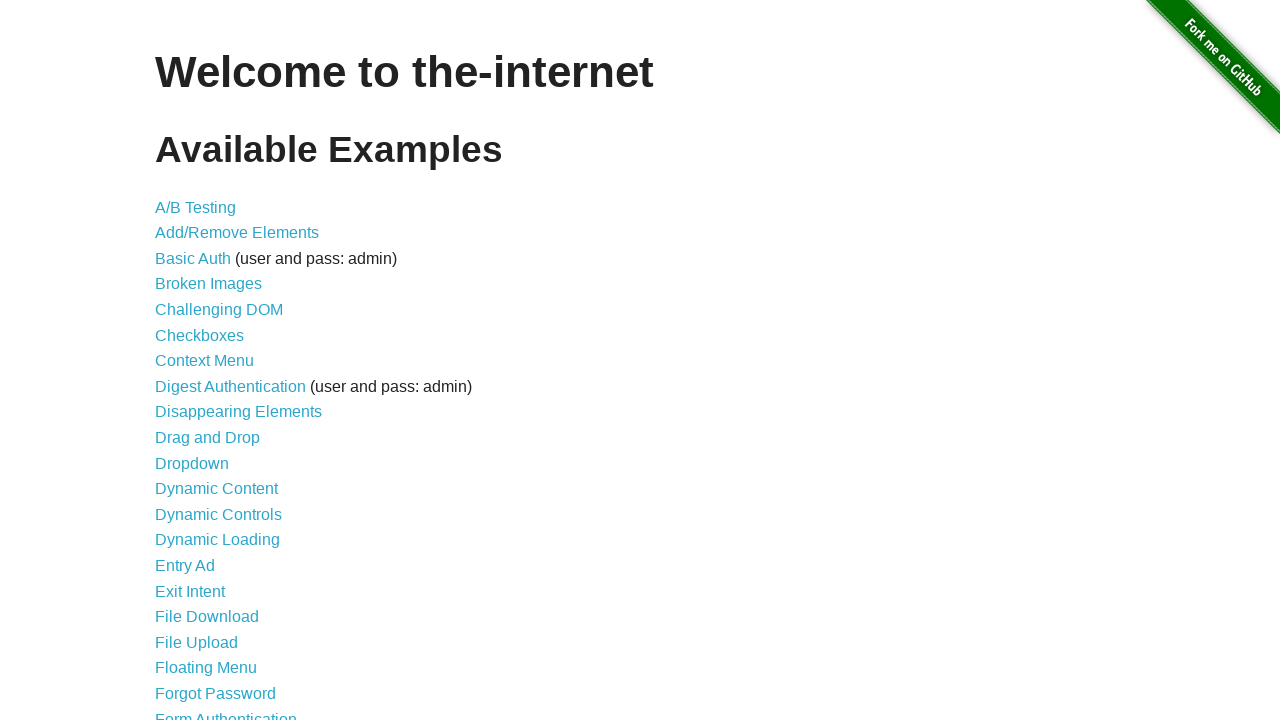

Clicked on Checkboxes link at (200, 335) on a:has-text('Checkboxes')
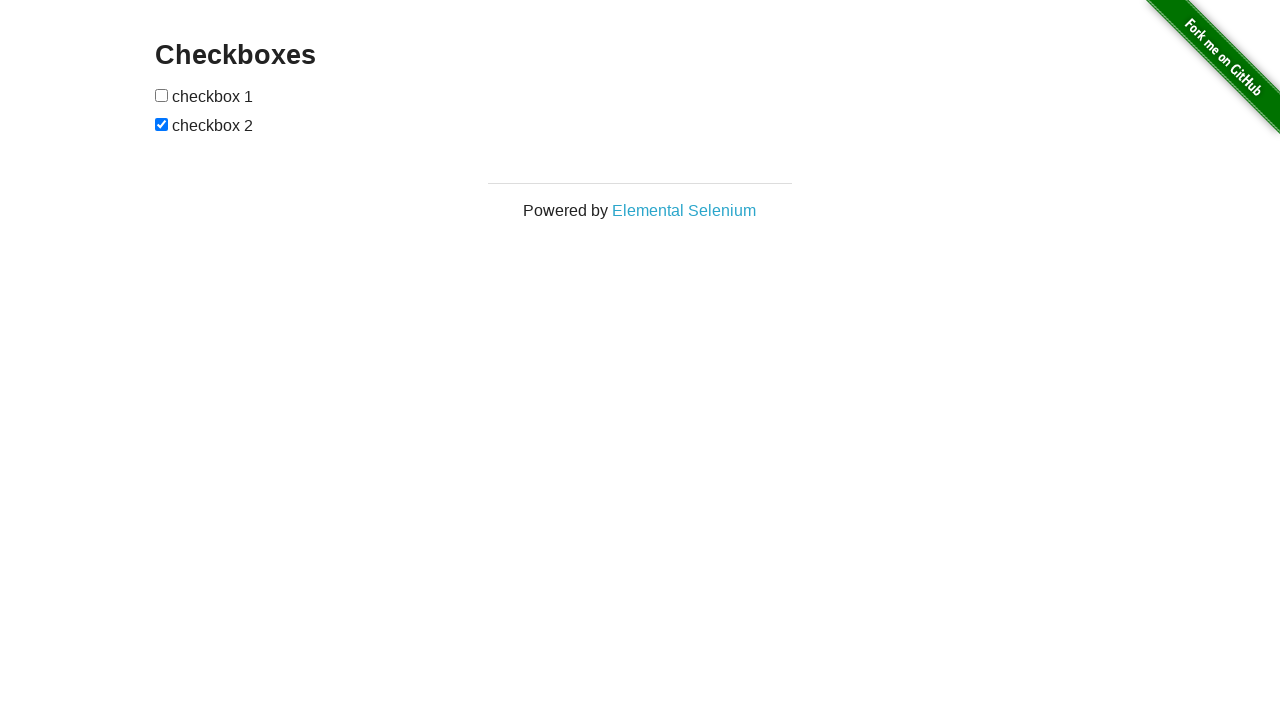

Page loaded and h3 selector found
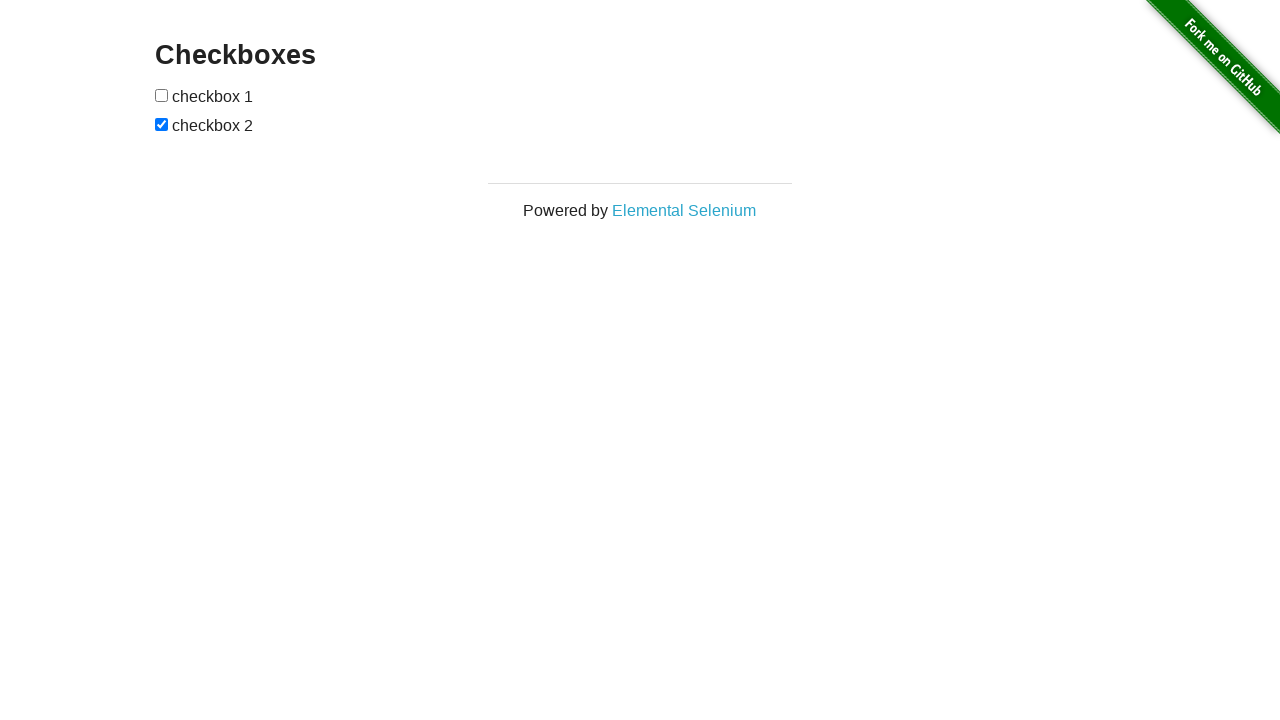

Verified page title is 'Checkboxes'
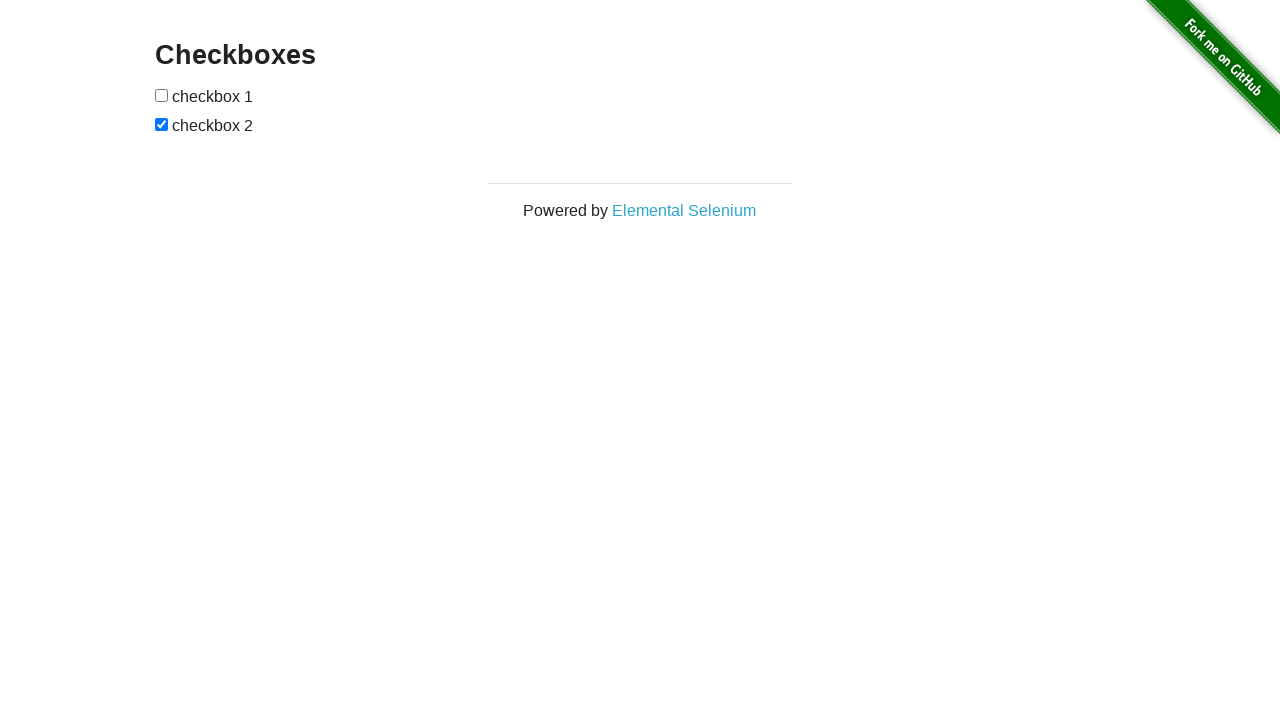

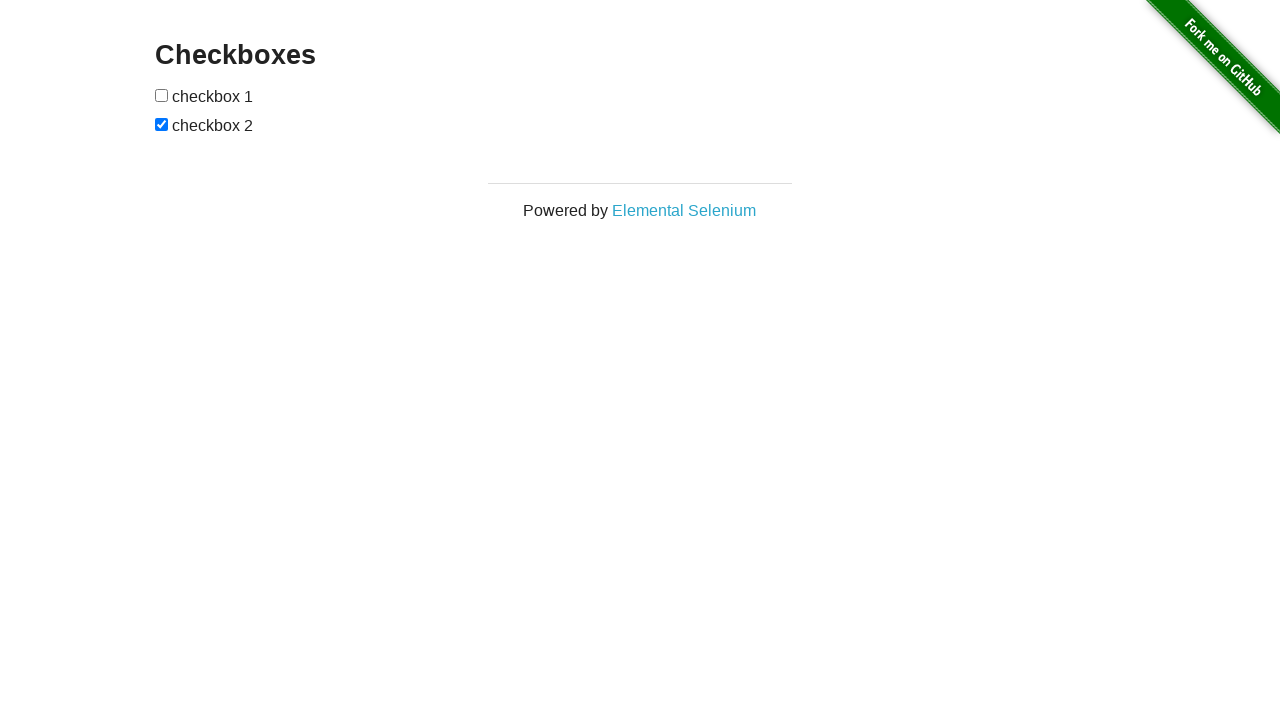